Navigates to a page with many elements, finds a specific element by ID, highlights it by adding a red dashed border using JavaScript, waits for a duration, then reverts the styling back to the original.

Starting URL: http://the-internet.herokuapp.com/large

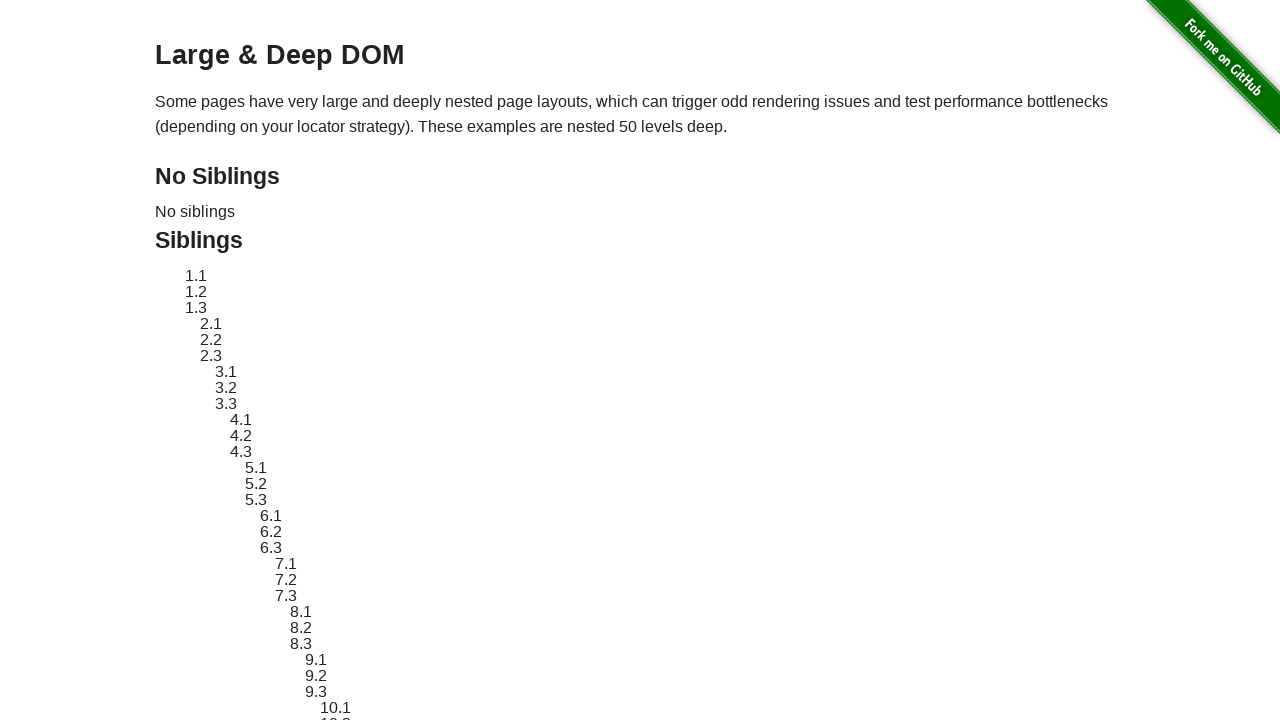

Located element with ID 'sibling-2.3' and confirmed it is present
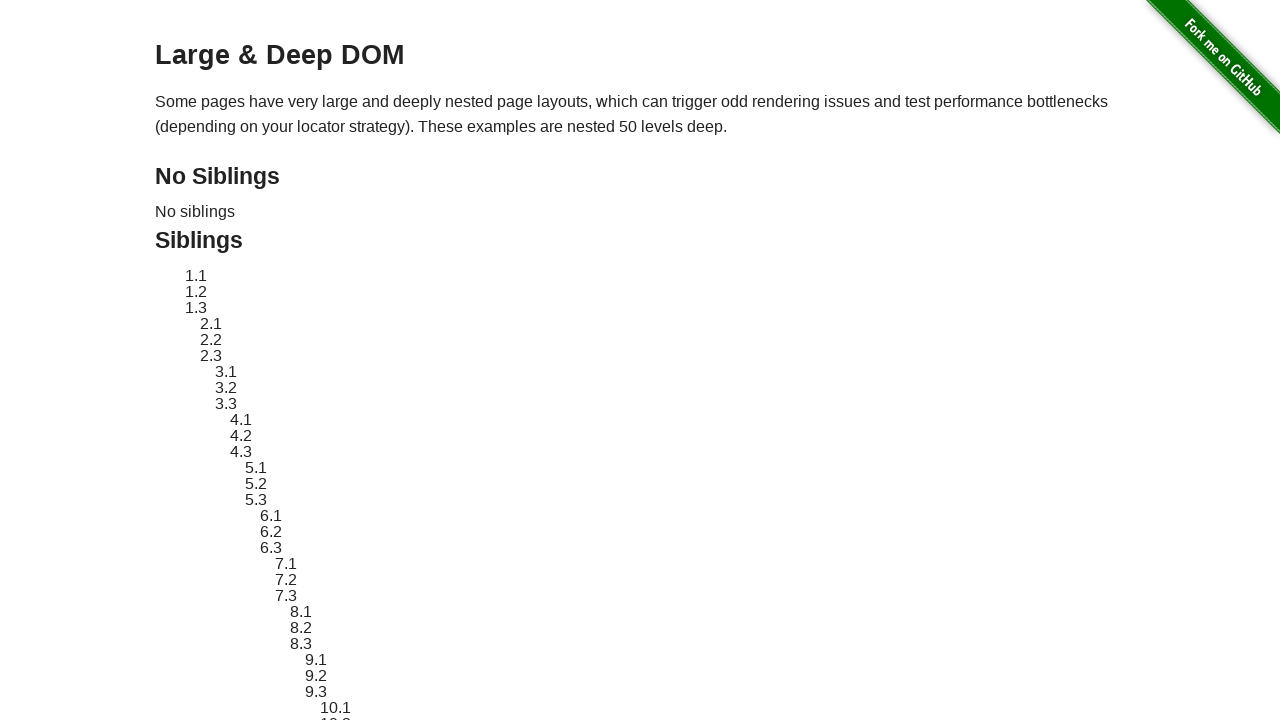

Retrieved original style attribute from element
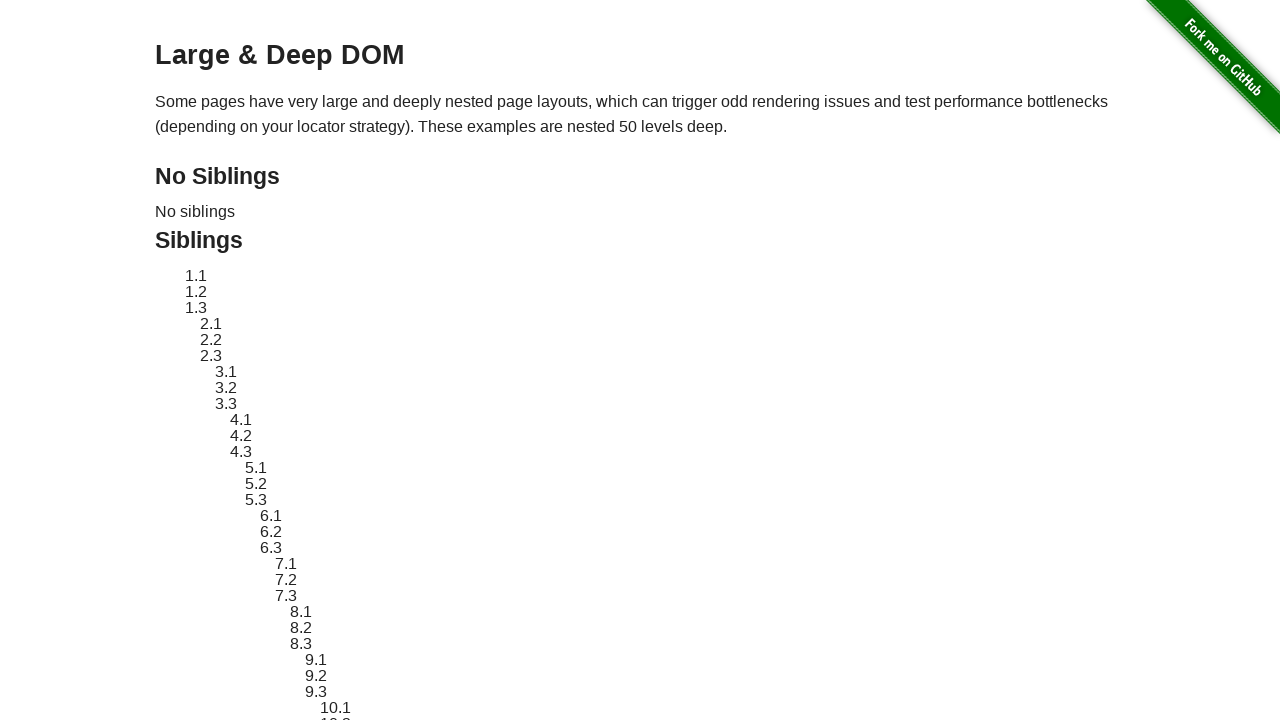

Applied red dashed border highlight to element
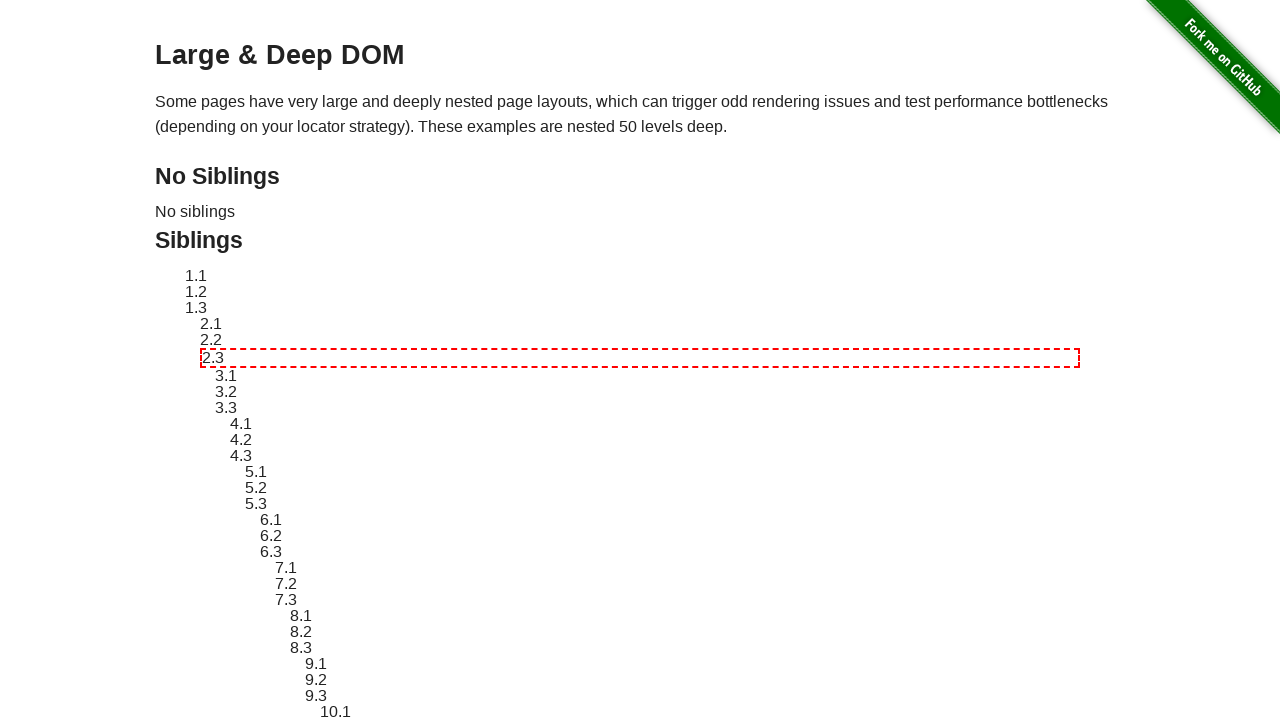

Waited 3 seconds to view the highlight effect
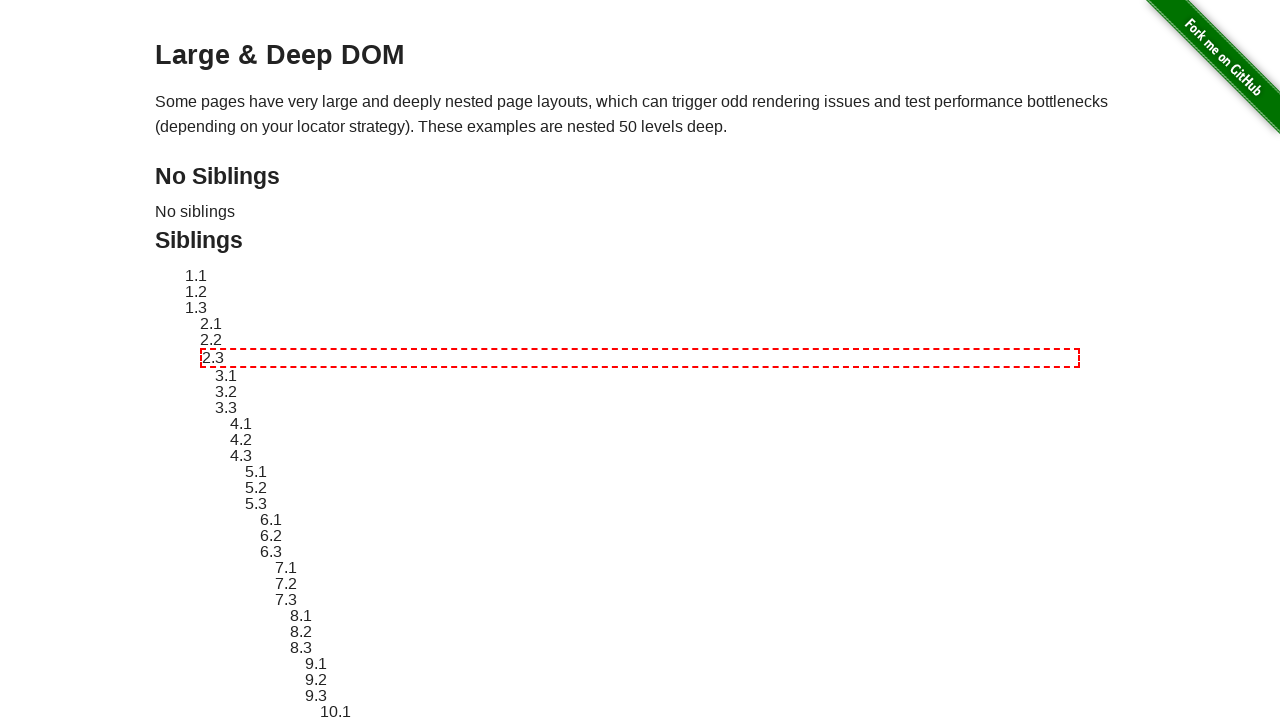

Reverted element style back to original
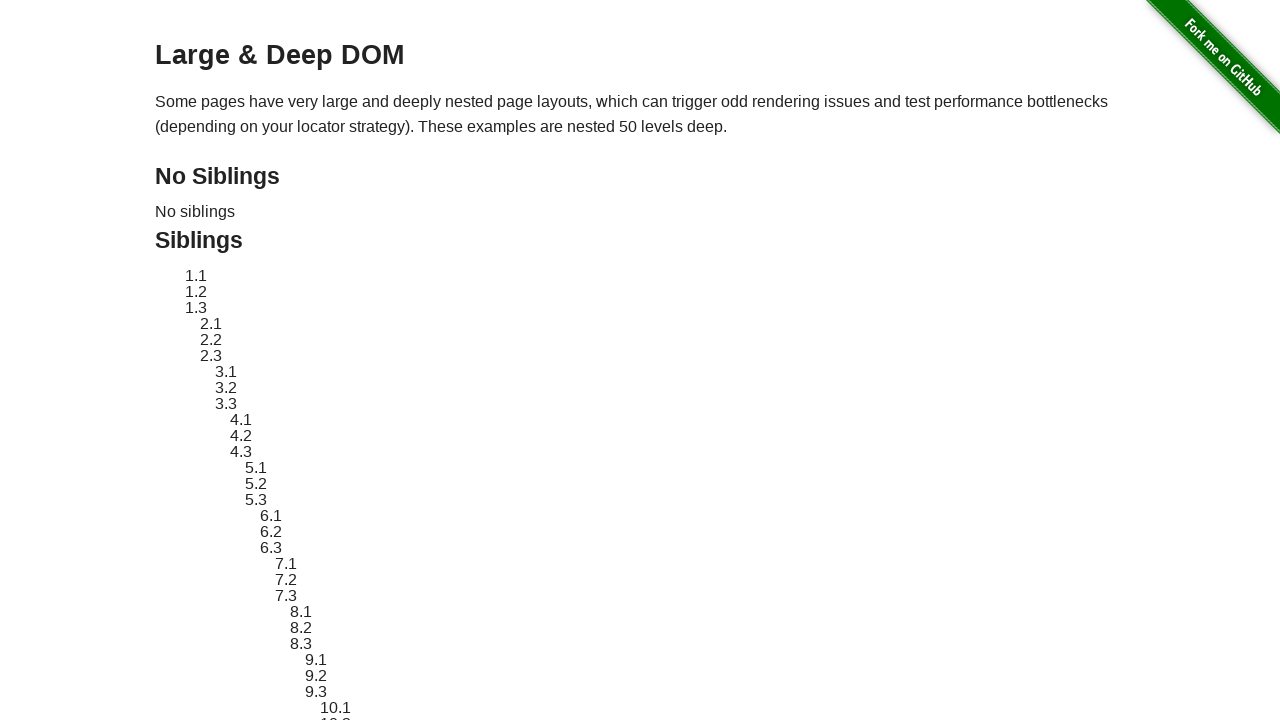

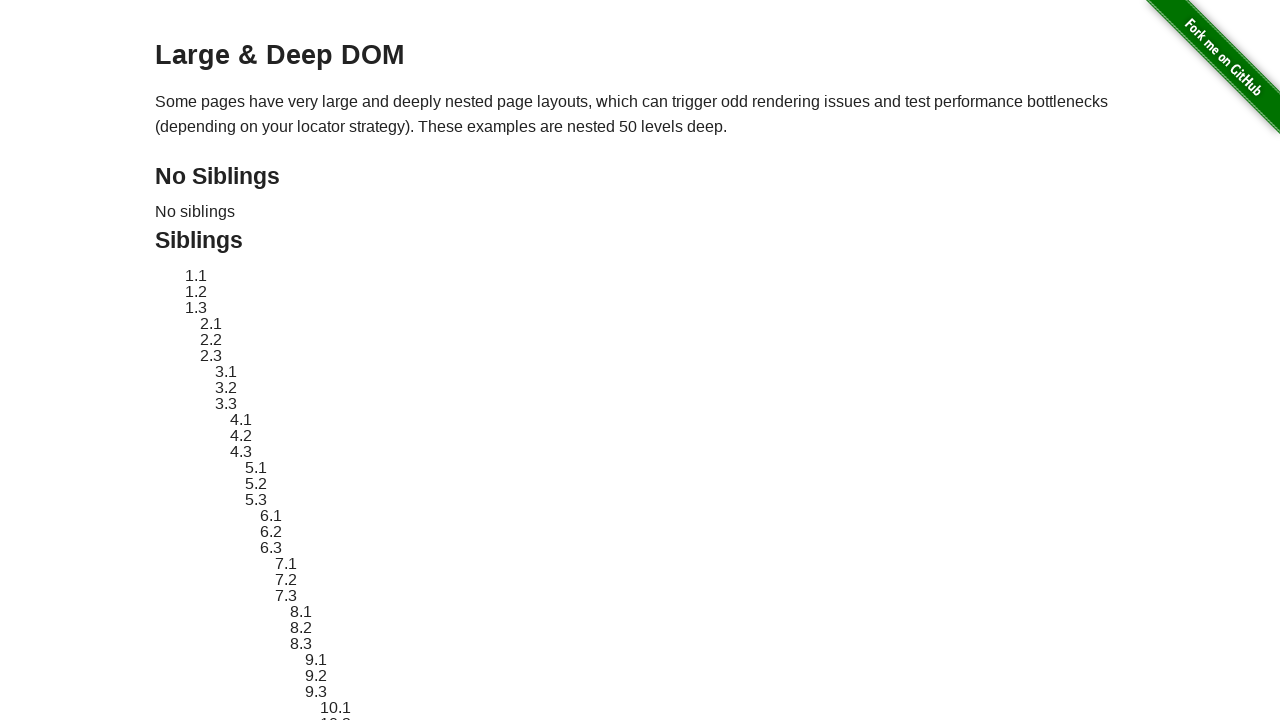